Tests JavaScript alert handling by clicking a confirmation alert button, reading the alert text, and accepting the alert dialog

Starting URL: http://www.tizag.com/javascriptT/javascriptalert.php

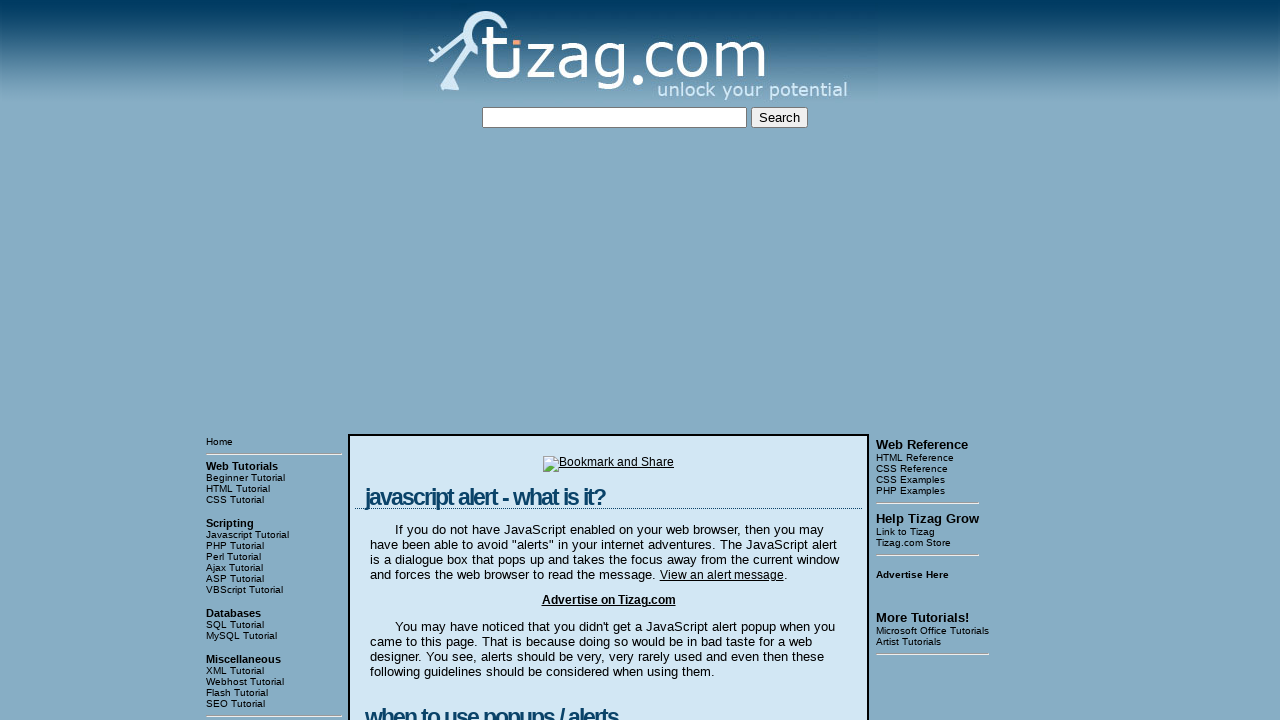

Navigated to JavaScript alert test page
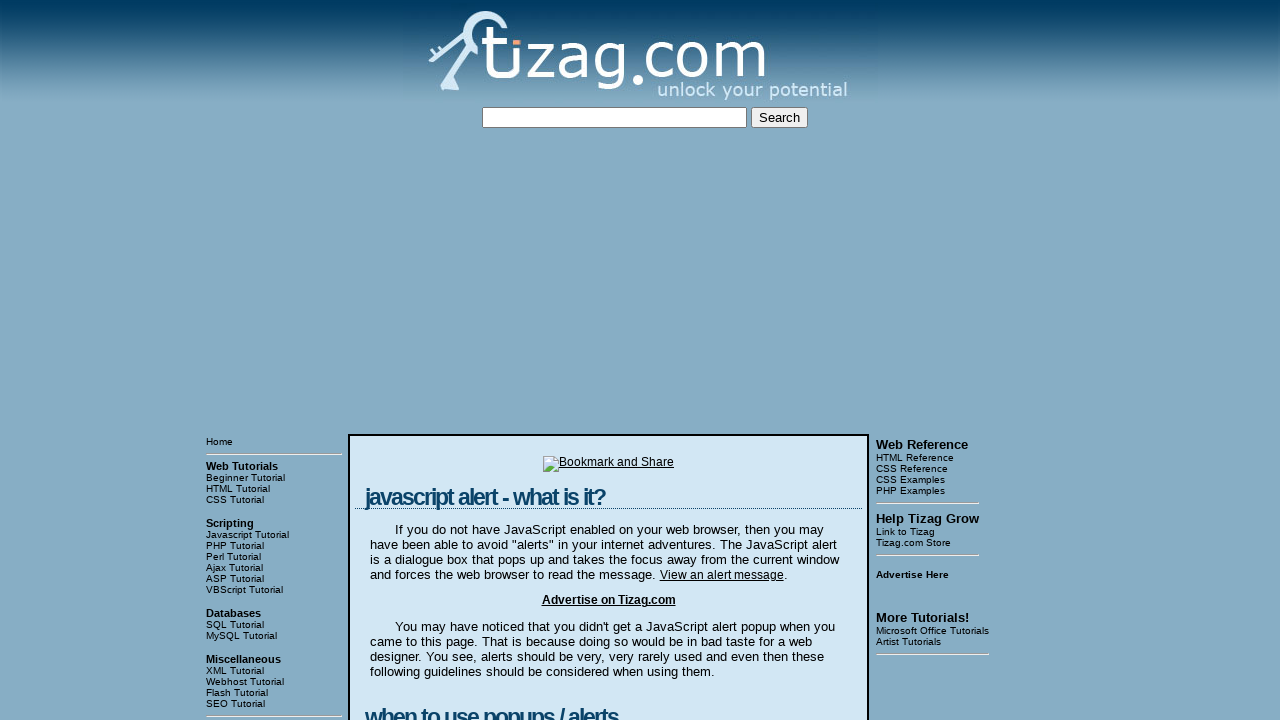

Clicked the Confirmation Alert button at (428, 361) on input[value*='Confirmation Alert']
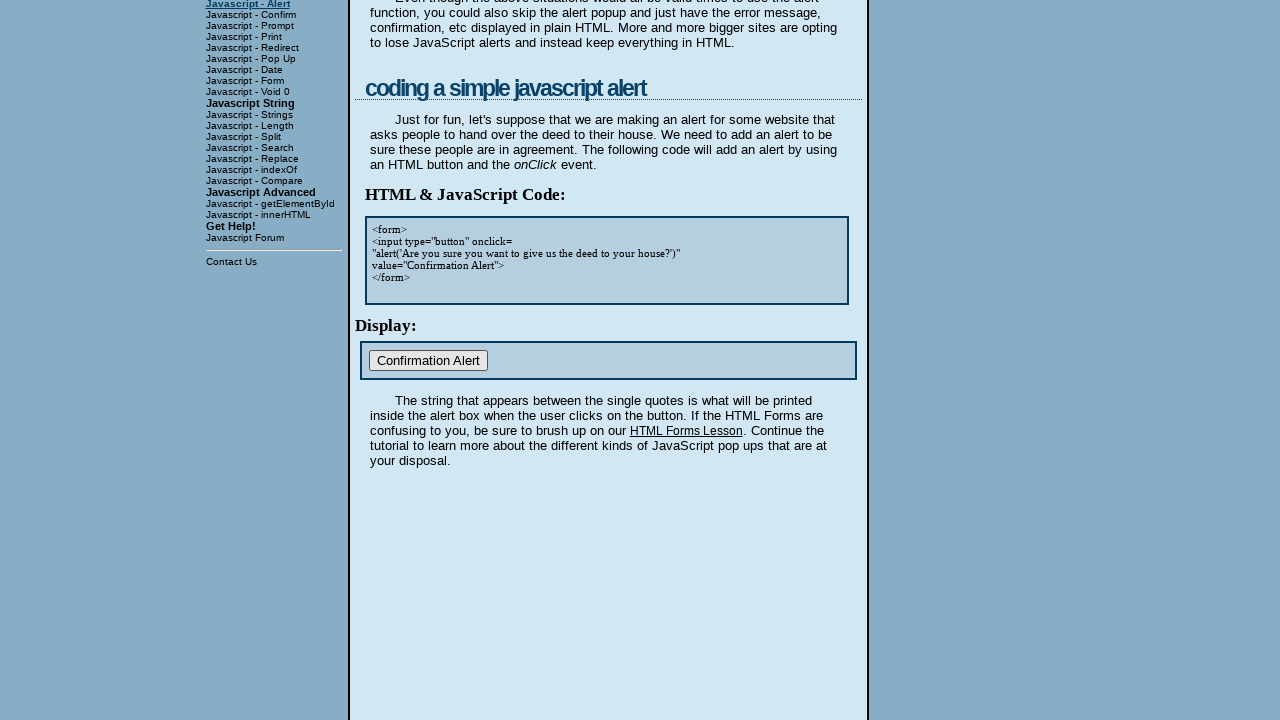

Set up dialog handler to accept alert
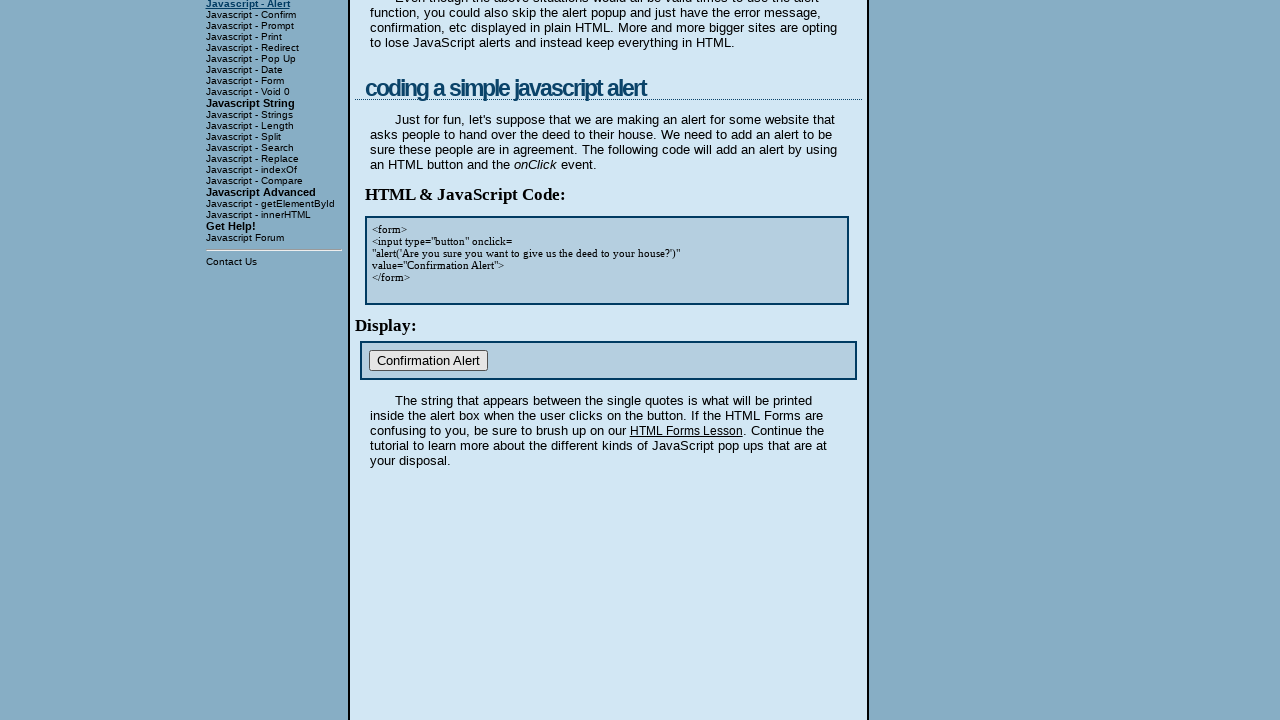

Clicked the Confirmation Alert button again and accepted the dialog at (428, 361) on input[value*='Confirmation Alert']
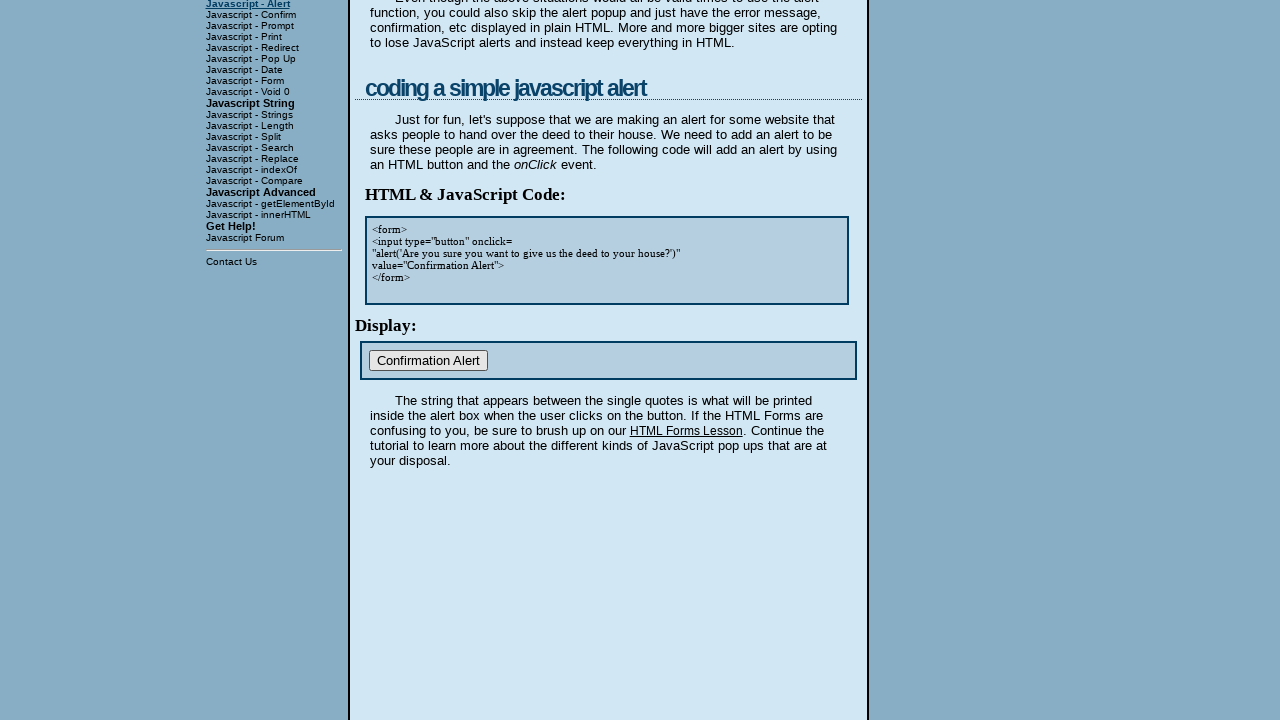

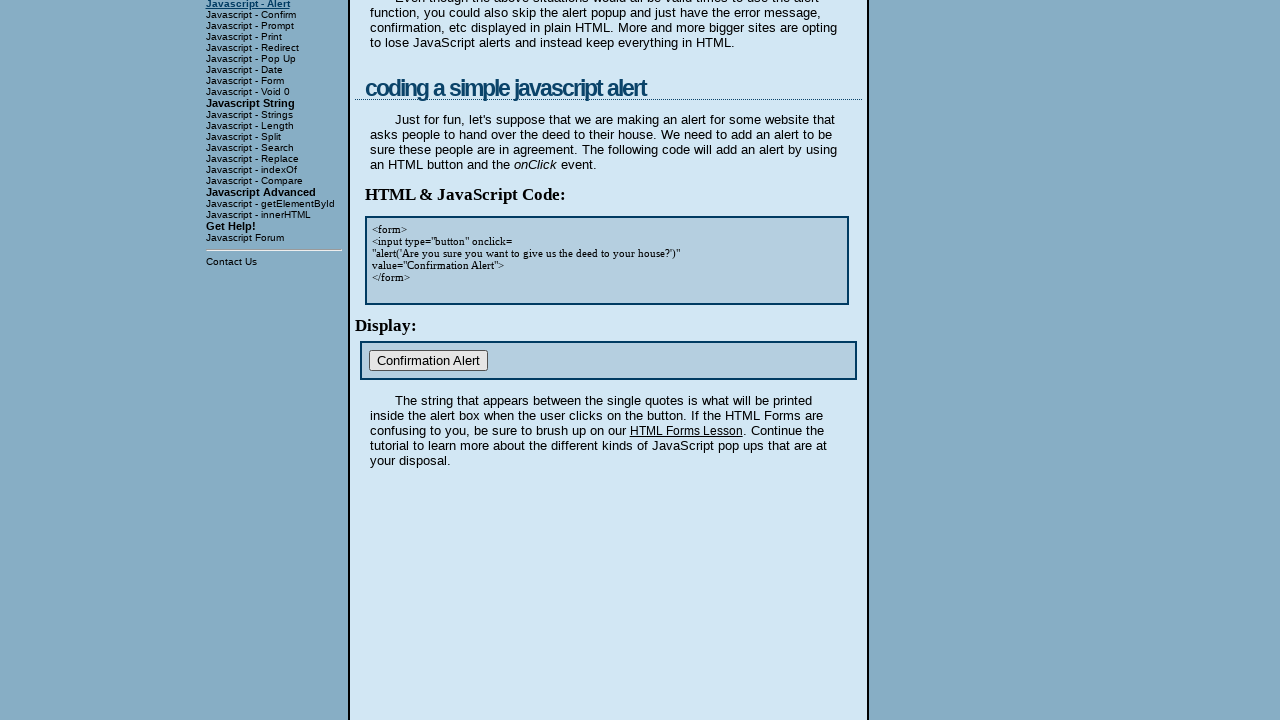